Tests JavaScript Confirm dialog by clicking OK to accept the dialog and verifying the response

Starting URL: https://practice.expandtesting.com/

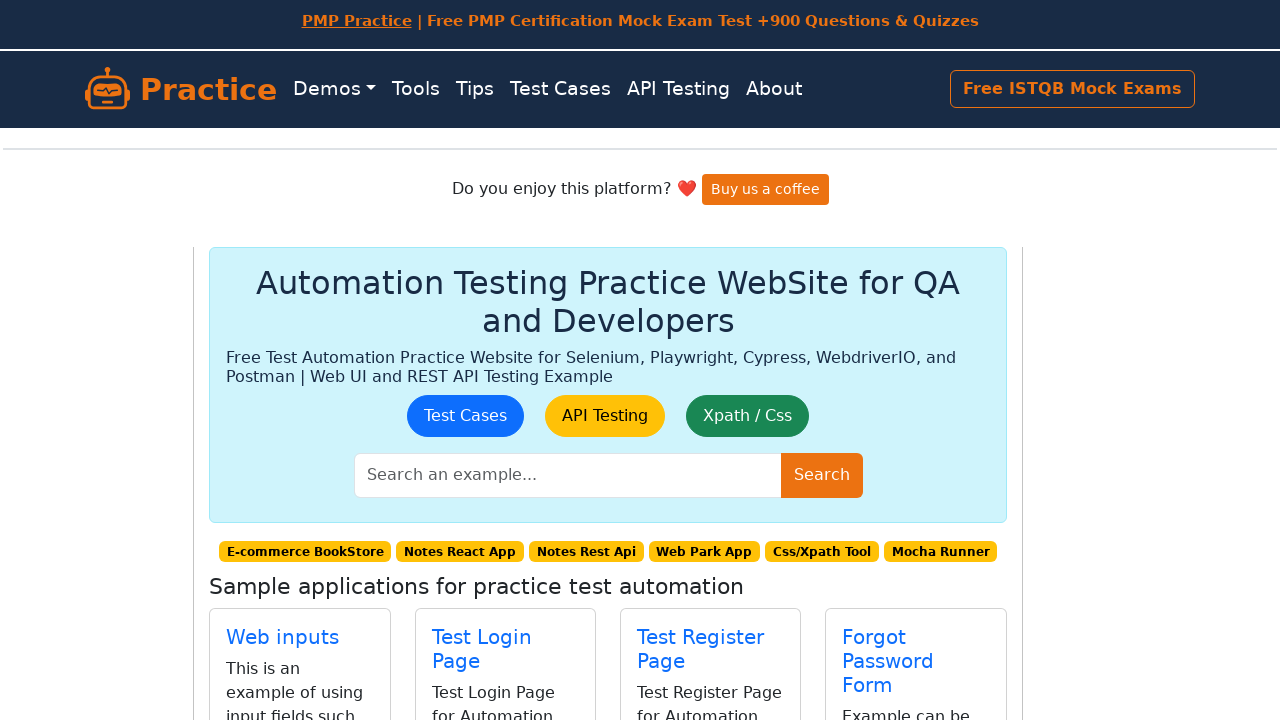

Clicked on JavaScript Dialogs link at (277, 388) on text="JavaScript Dialogs"
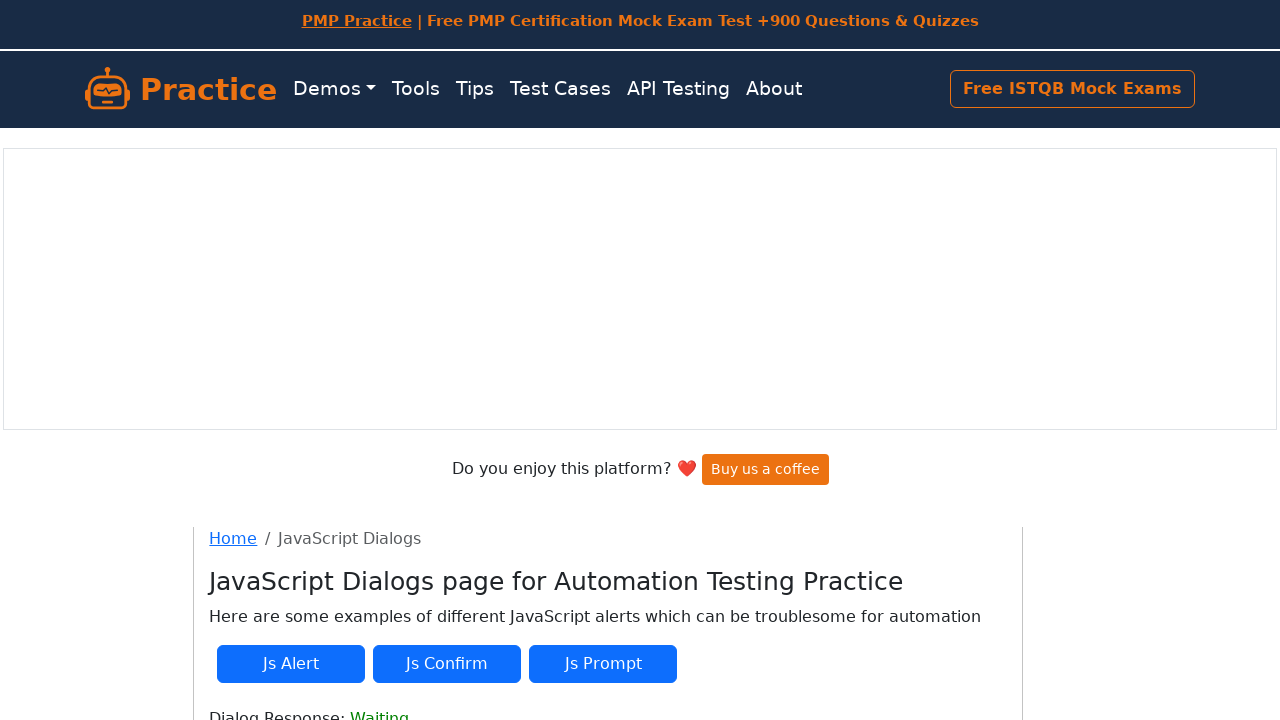

Set up dialog handler to accept (click OK)
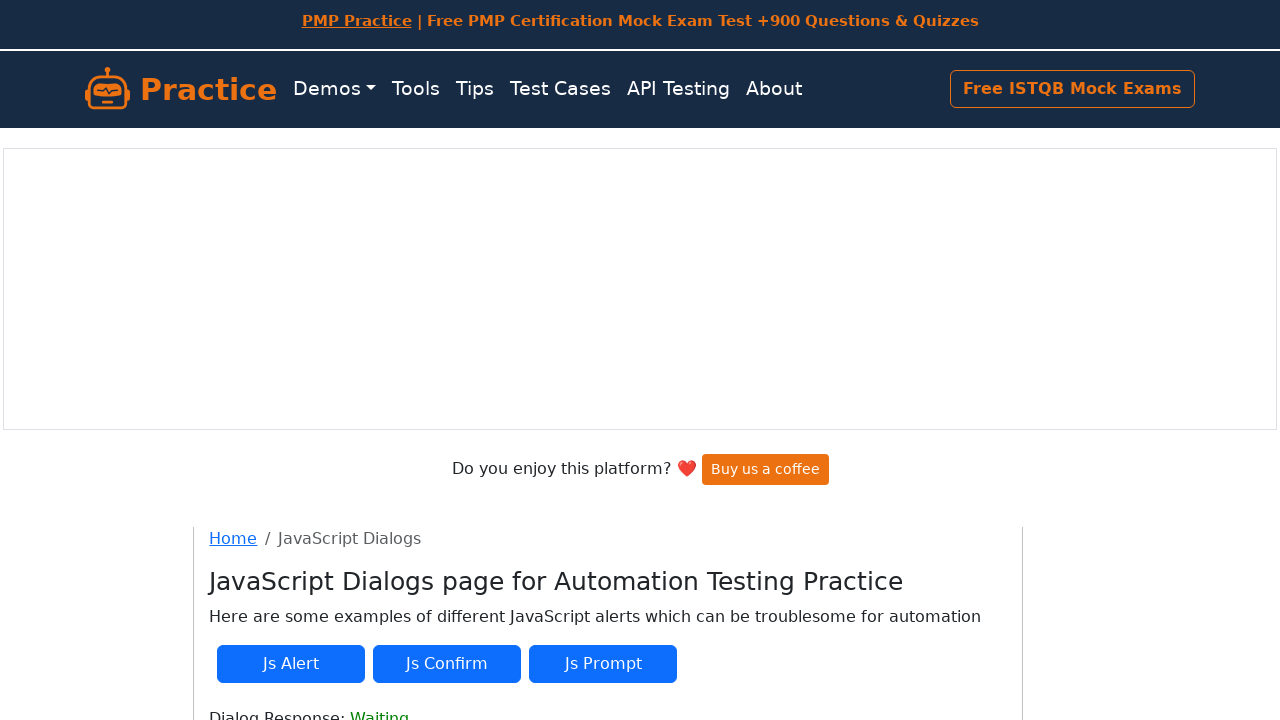

Clicked the JS Confirm button to trigger the dialog at (447, 664) on button#js-confirm
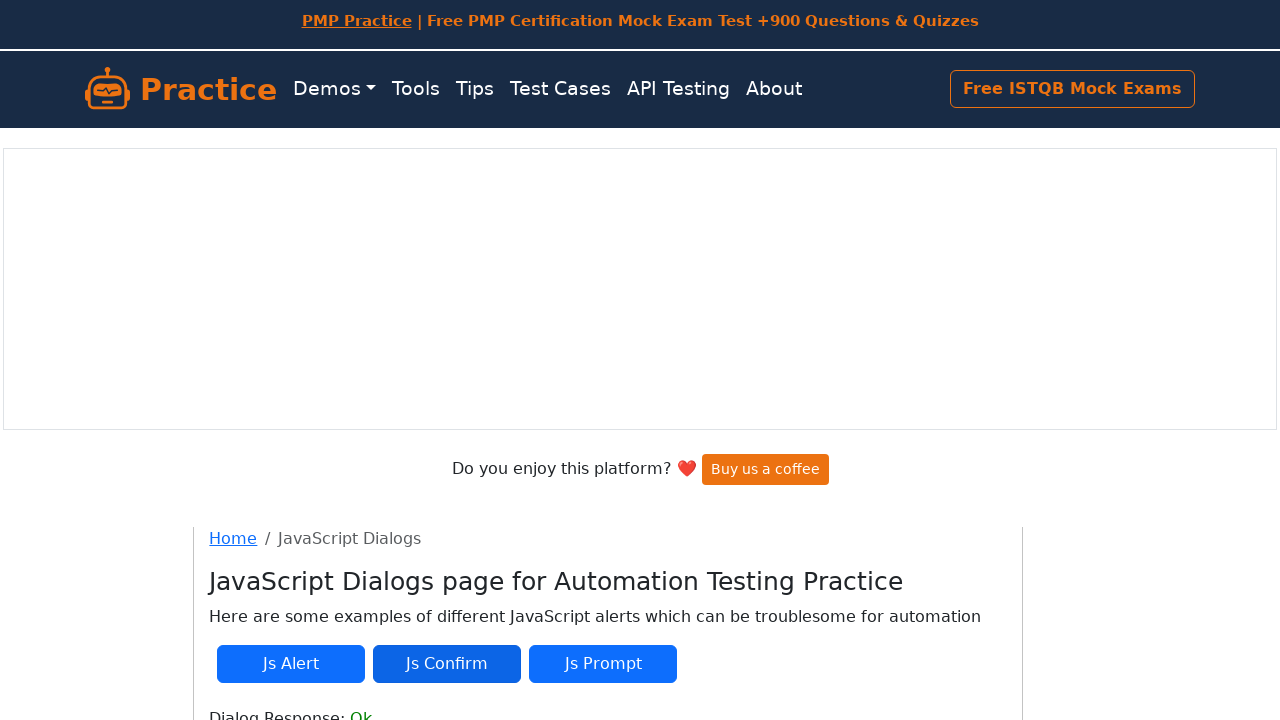

Confirmed that dialog response element is visible
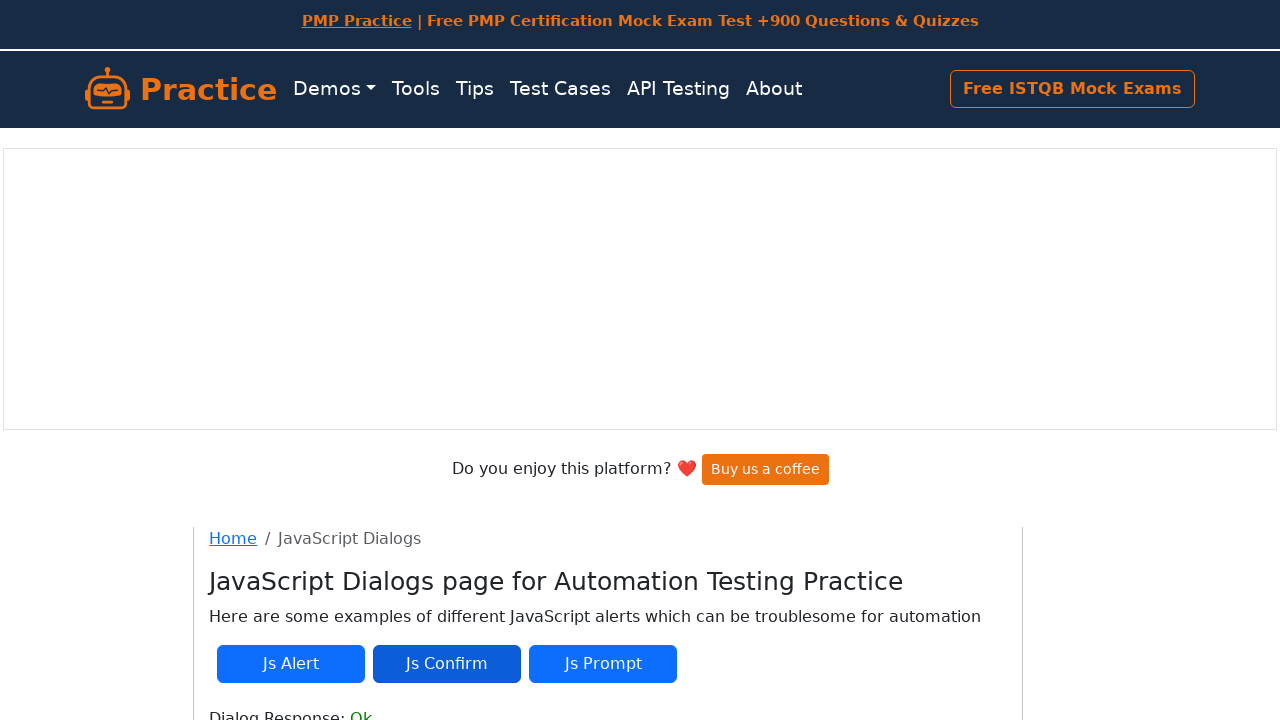

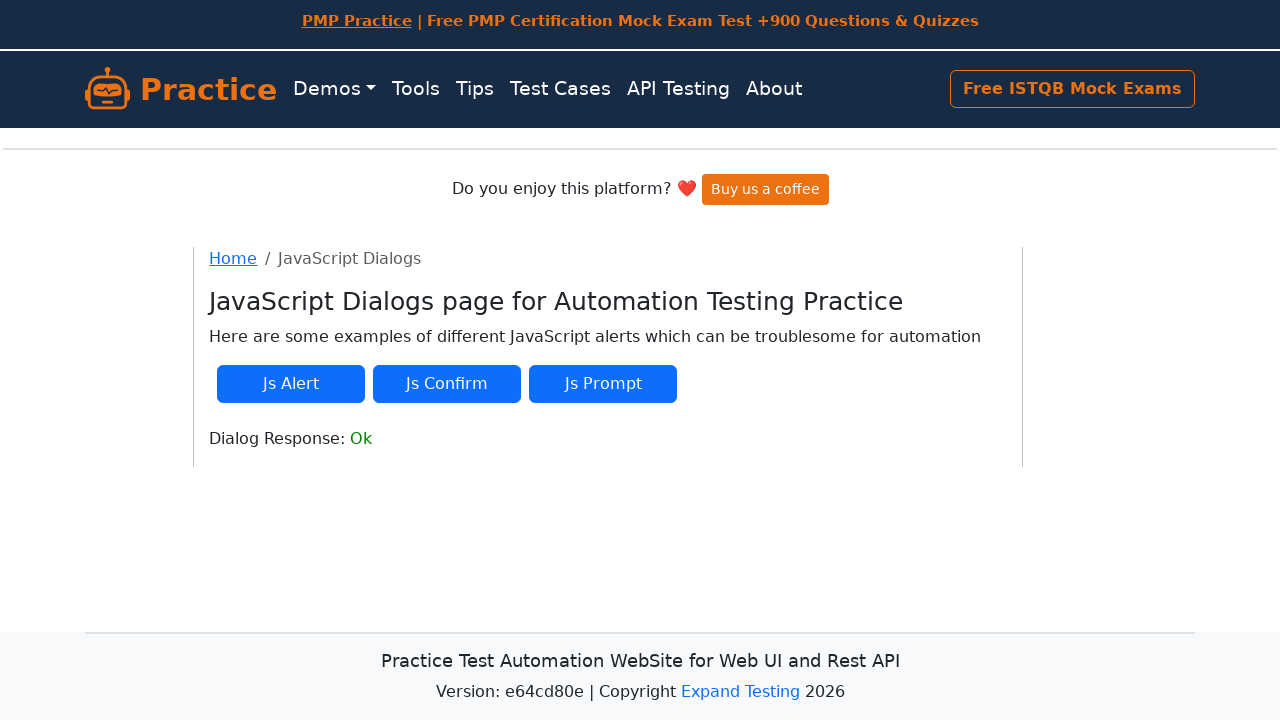